Navigates to the Selenium Playground page and clicks on the Checkbox Demo link to access the checkbox demo section

Starting URL: https://www.lambdatest.com/selenium-playground/

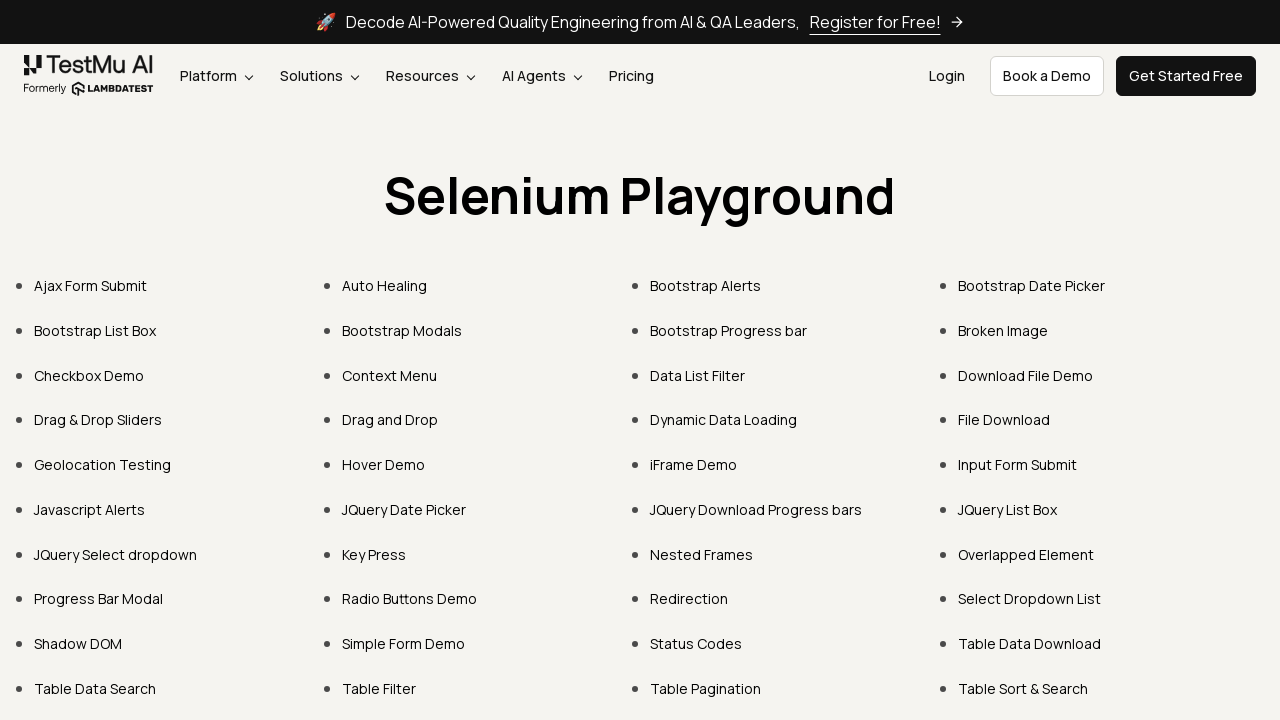

Clicked on the Checkbox Demo link to access the checkbox demo section at (89, 375) on text=Checkbox Demo
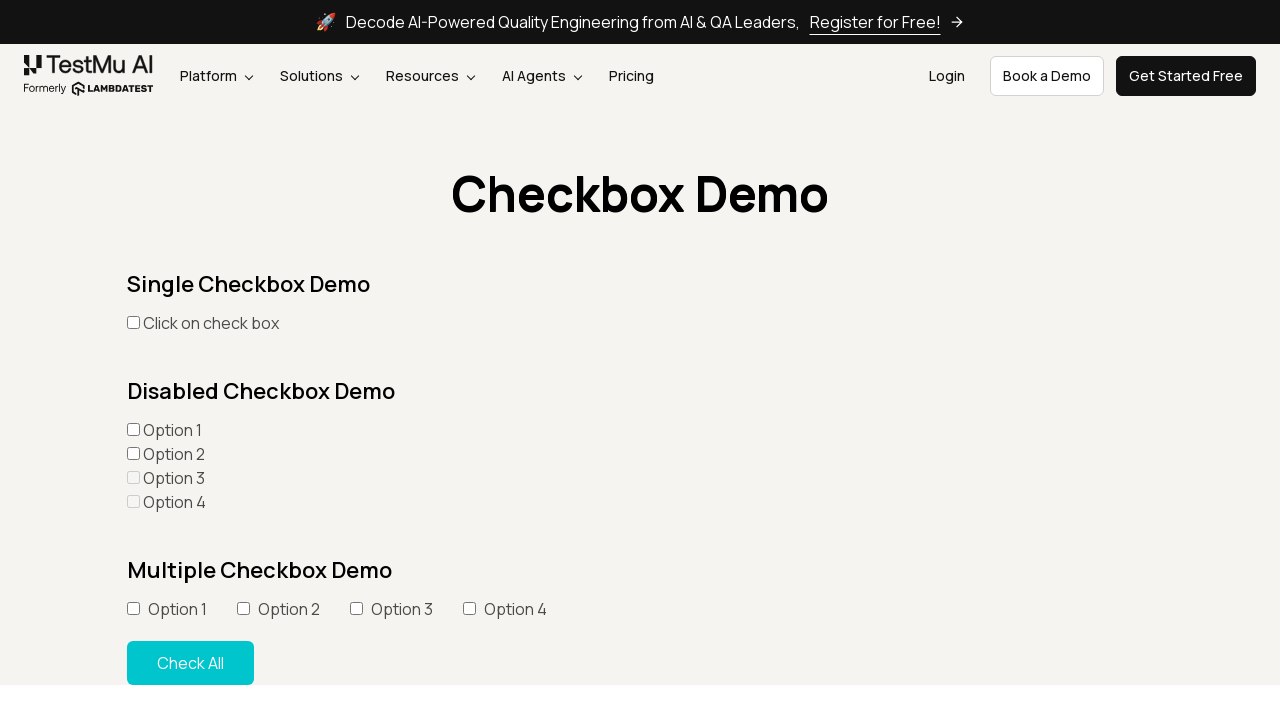

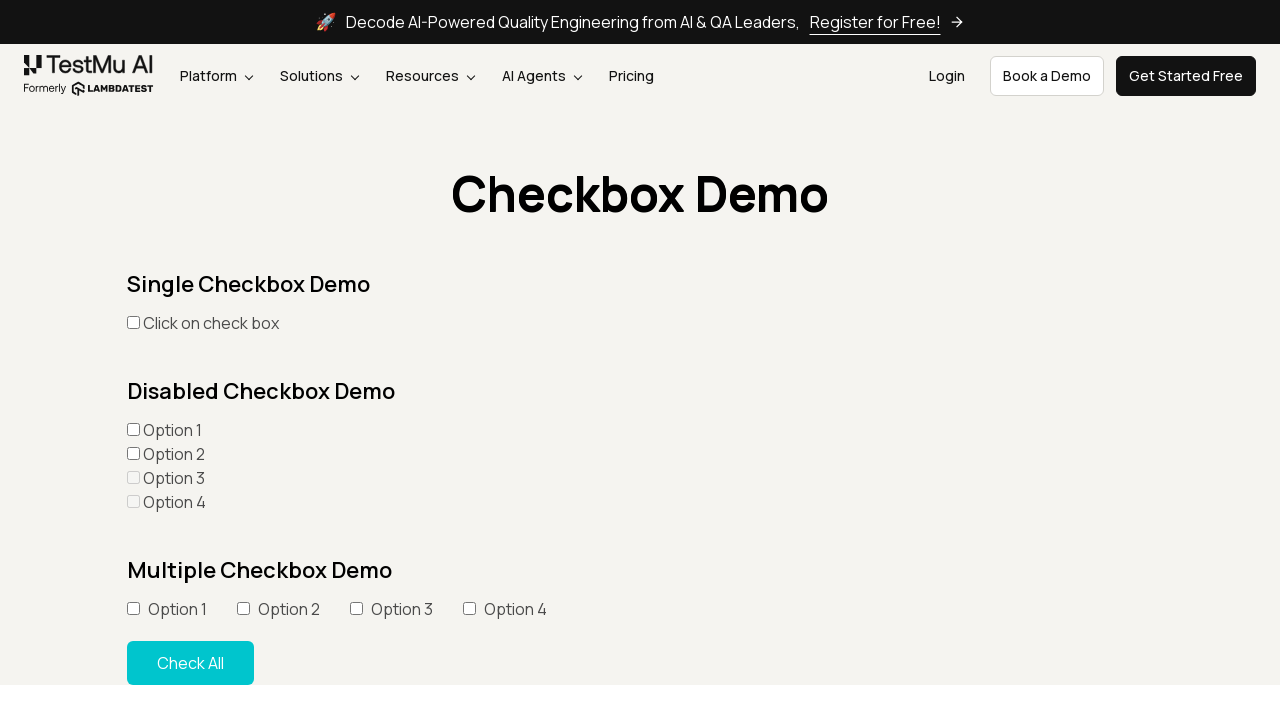